Tests form submission by clicking a dynamically calculated link, then filling out a multi-field form with name, last name, city, and country information before submitting.

Starting URL: http://suninjuly.github.io/find_link_text

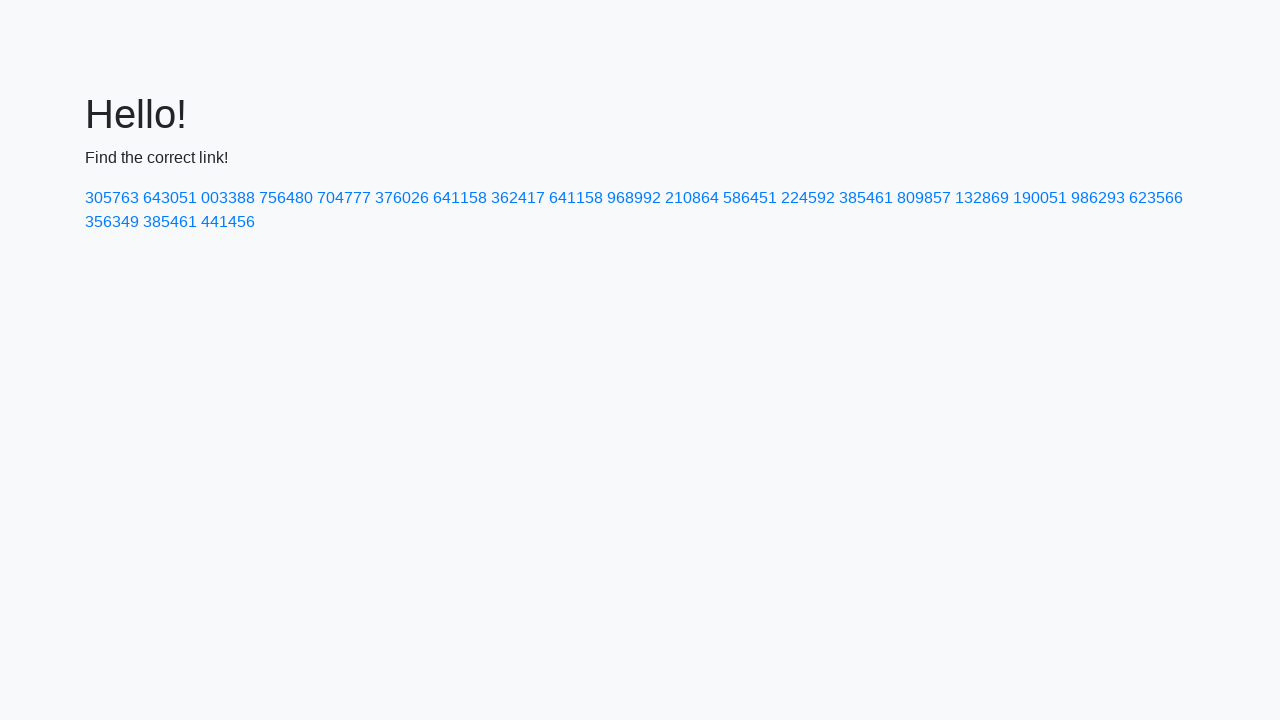

Clicked dynamically calculated link with text value 85397 at (808, 198) on text=224592
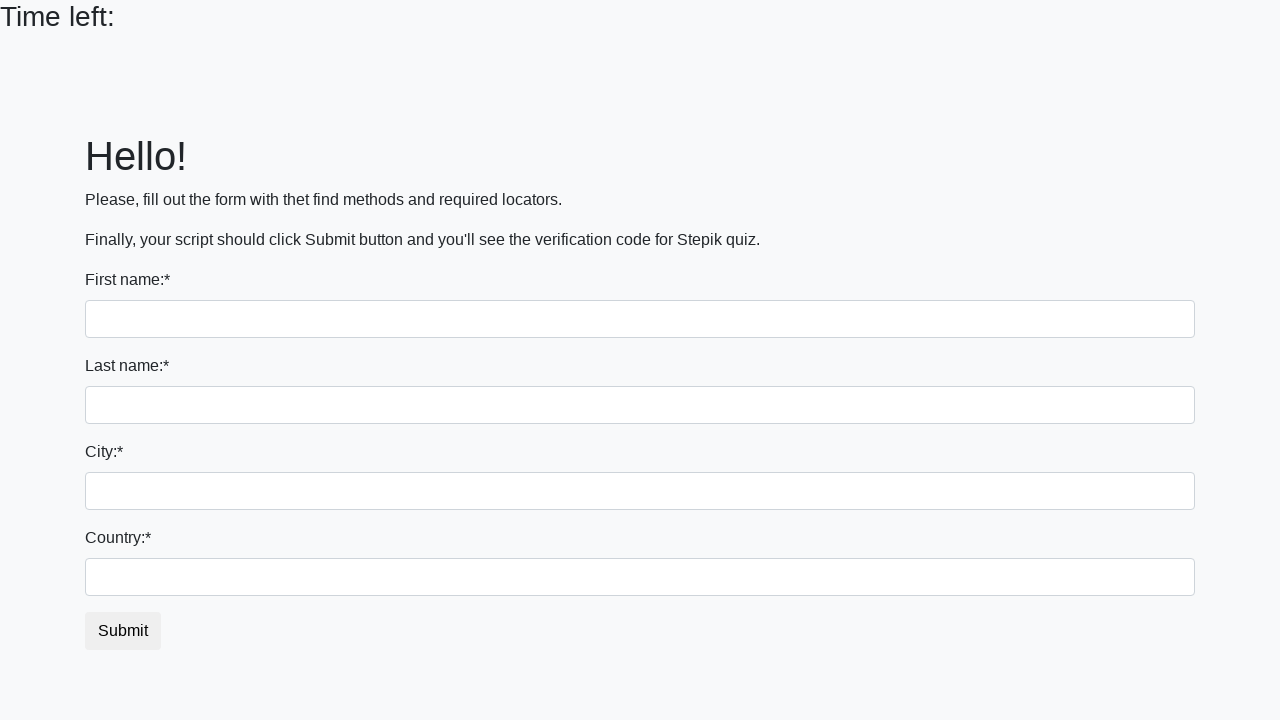

Filled first name field with 'Ivan' on input
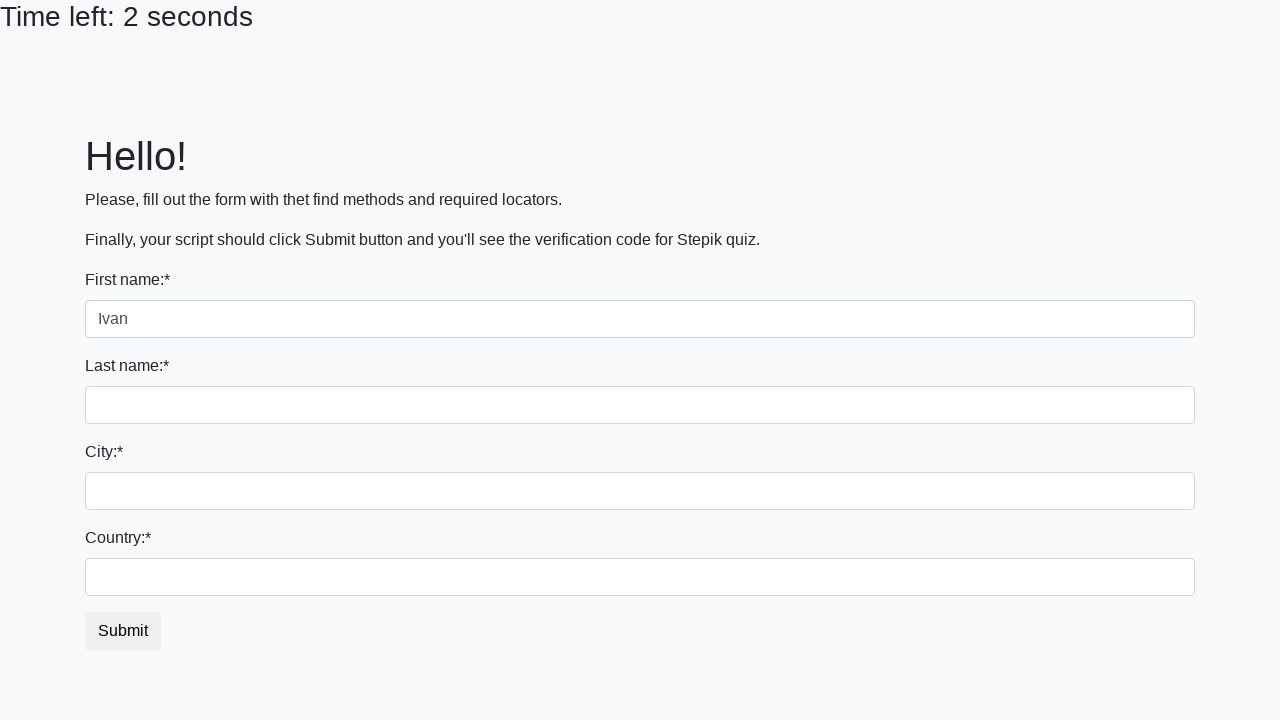

Filled last name field with 'Petrov' on input[name='last_name']
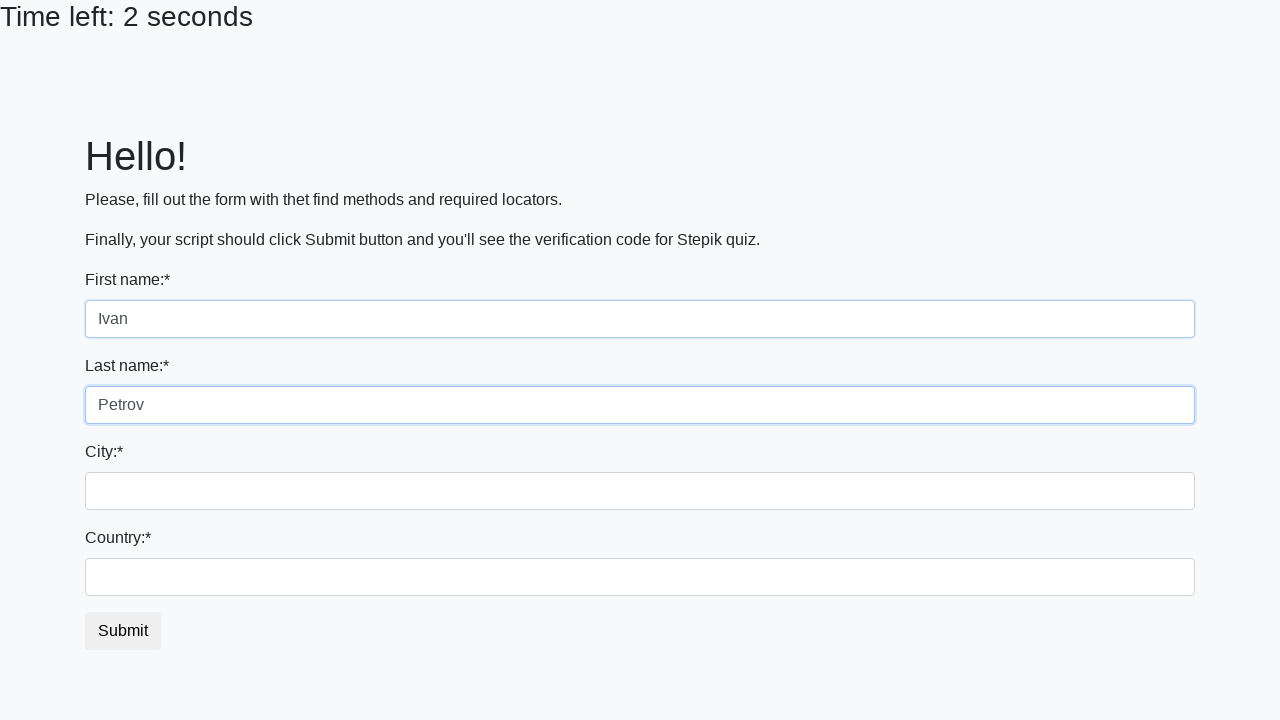

Filled city field with 'Smolensk' on .form-control.city
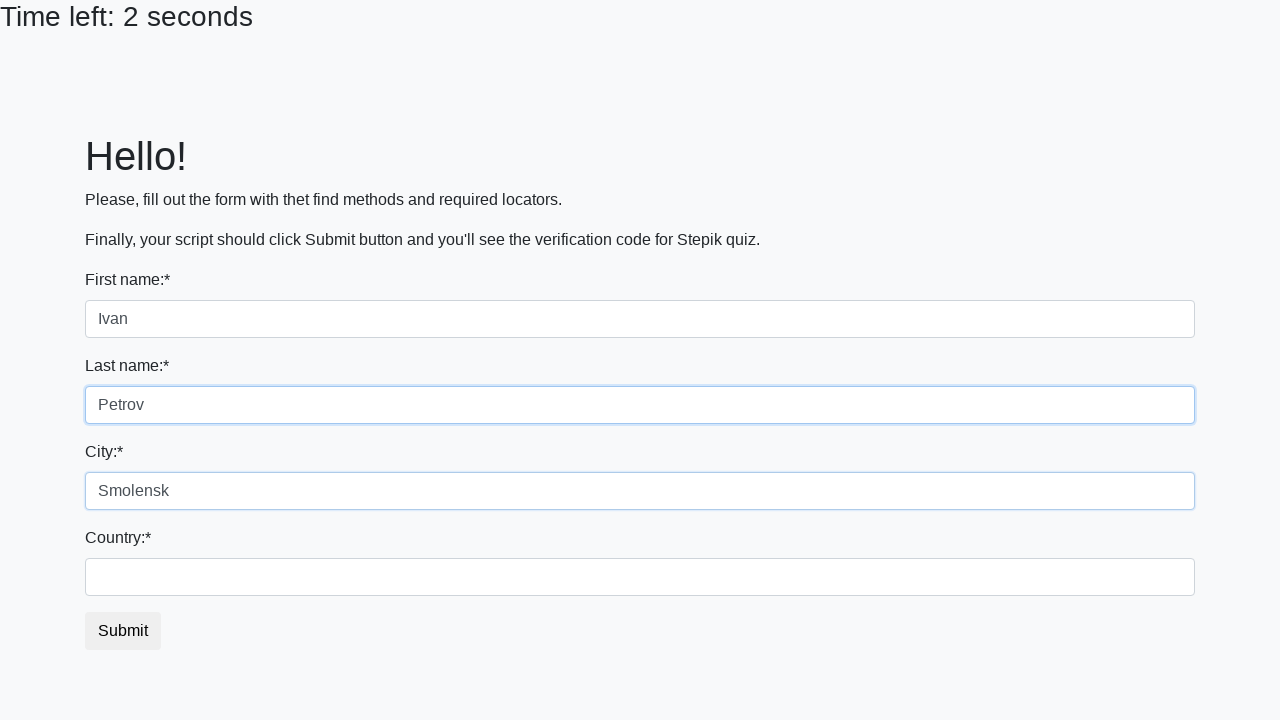

Filled country field with 'Russia' on #country
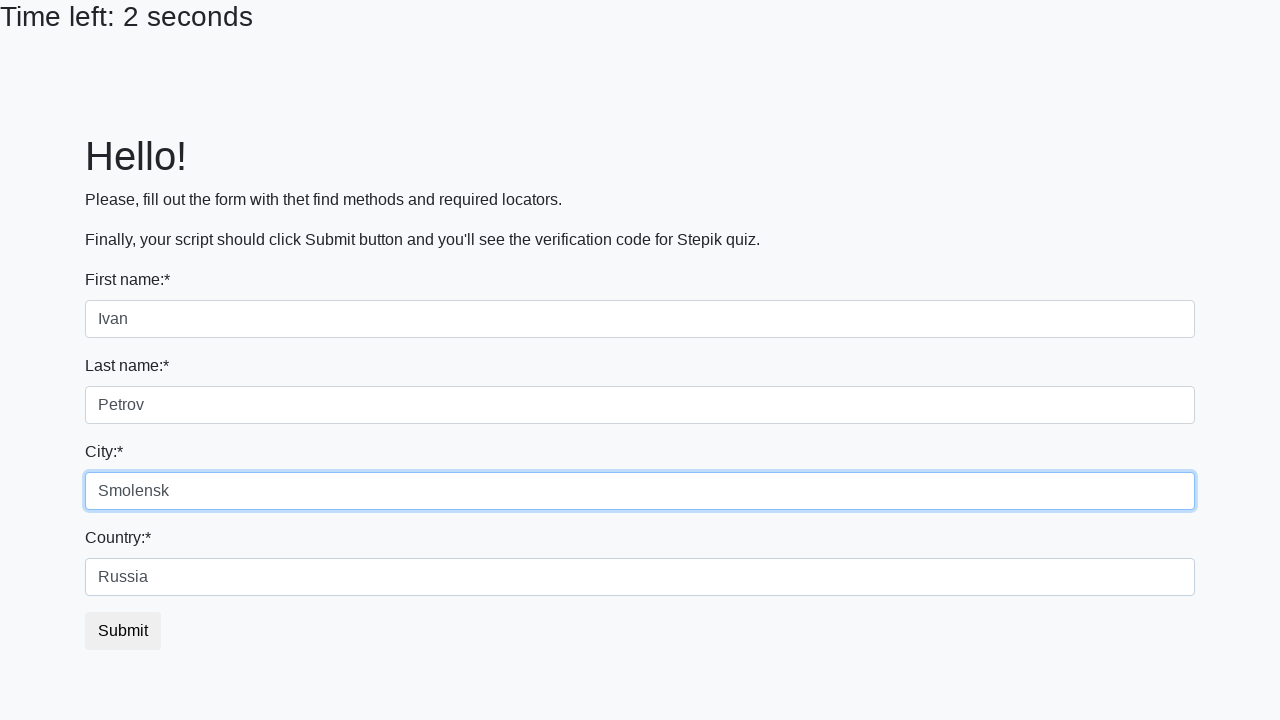

Clicked submit button to submit form at (123, 631) on button.btn
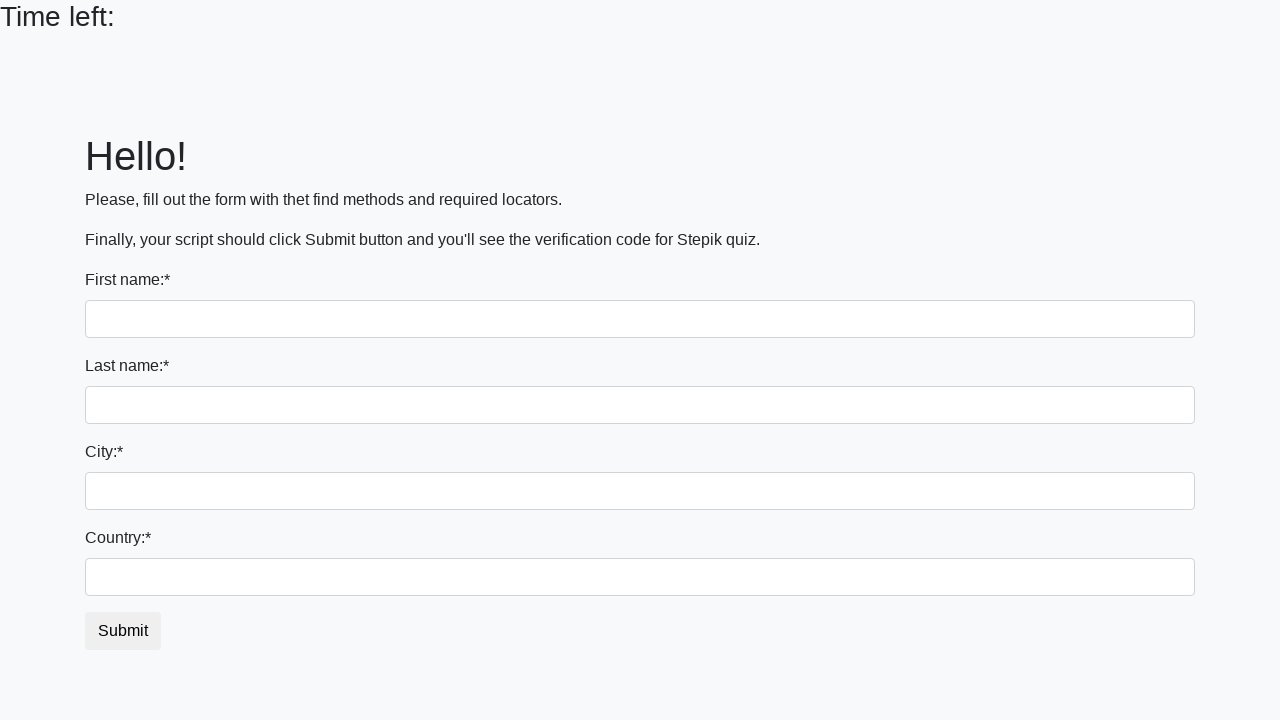

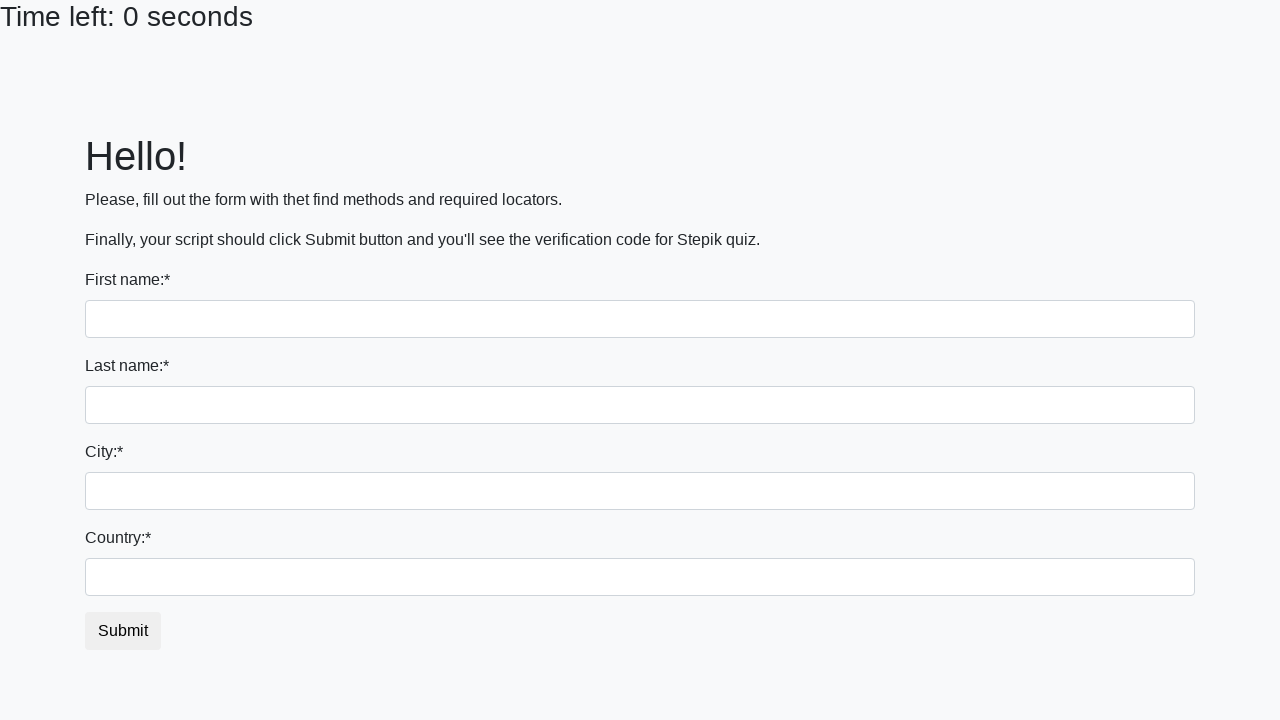